Tests the train search functionality on erail.in by entering source and destination stations, clicking the date filter checkbox, and verifying train results are displayed

Starting URL: https://erail.in/

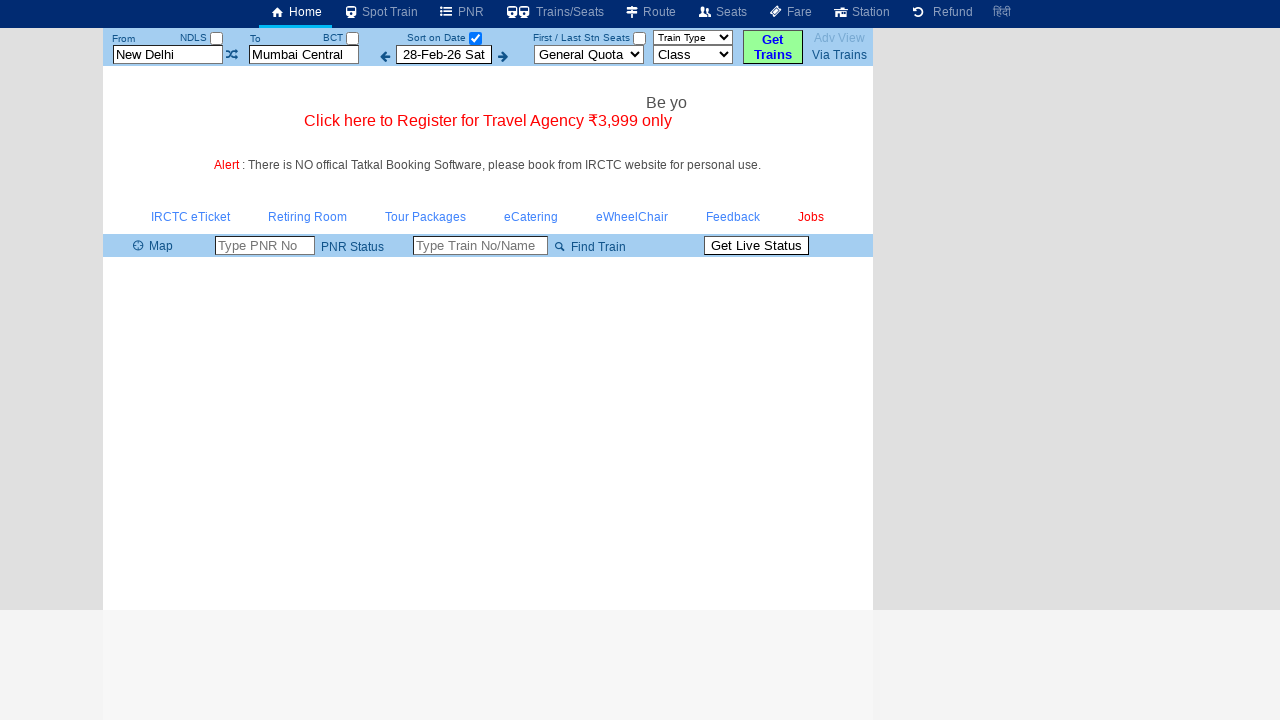

Cleared the 'From' station field on #txtStationFrom
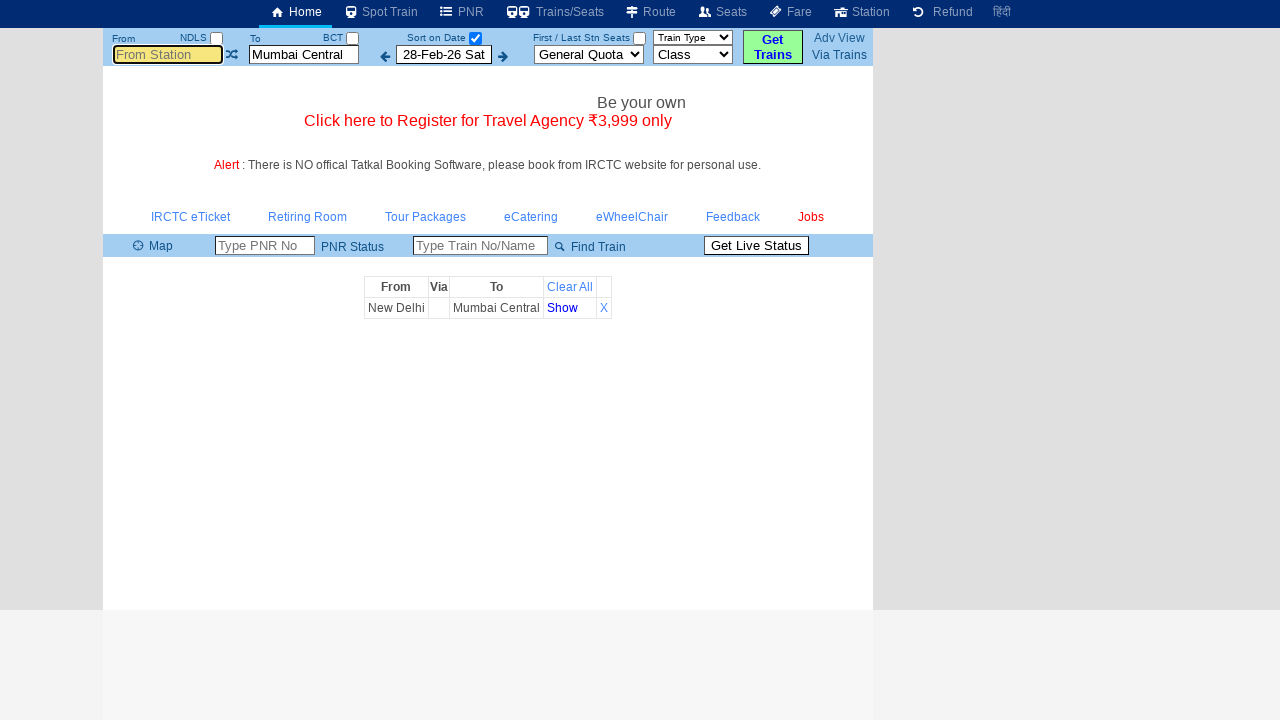

Entered 'ms' in the 'From' station field on #txtStationFrom
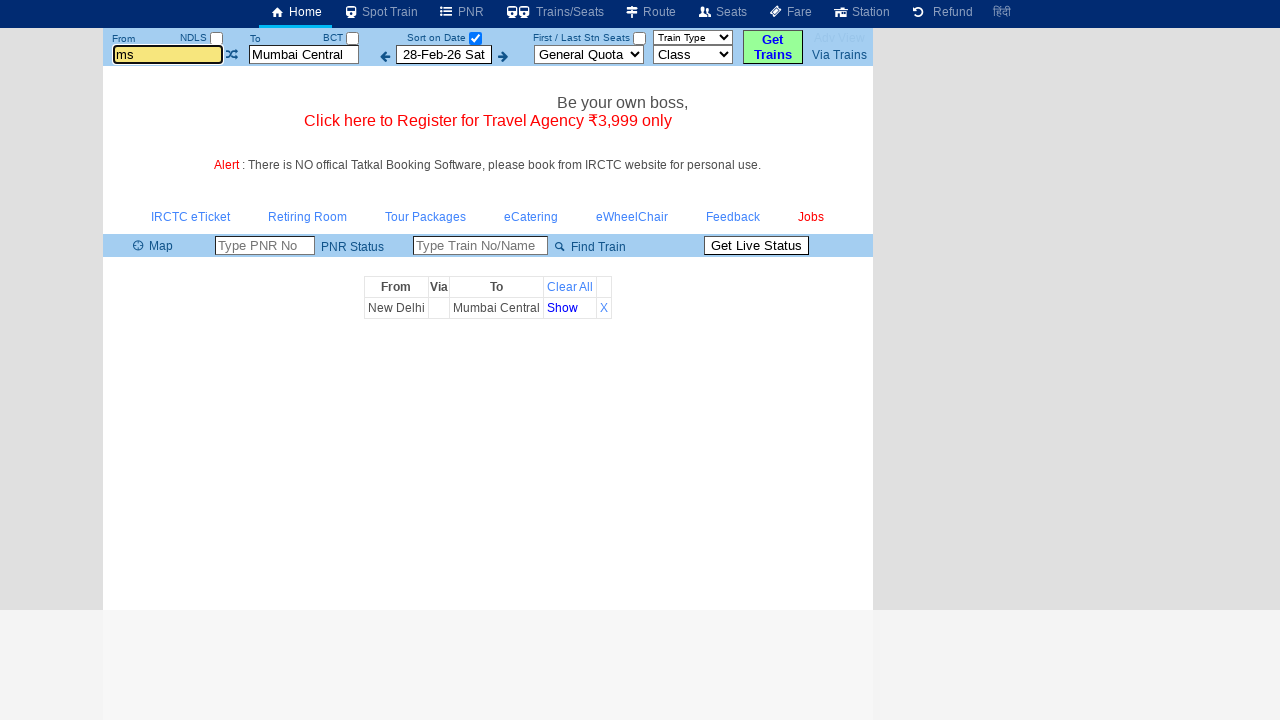

Waited for autocomplete to appear
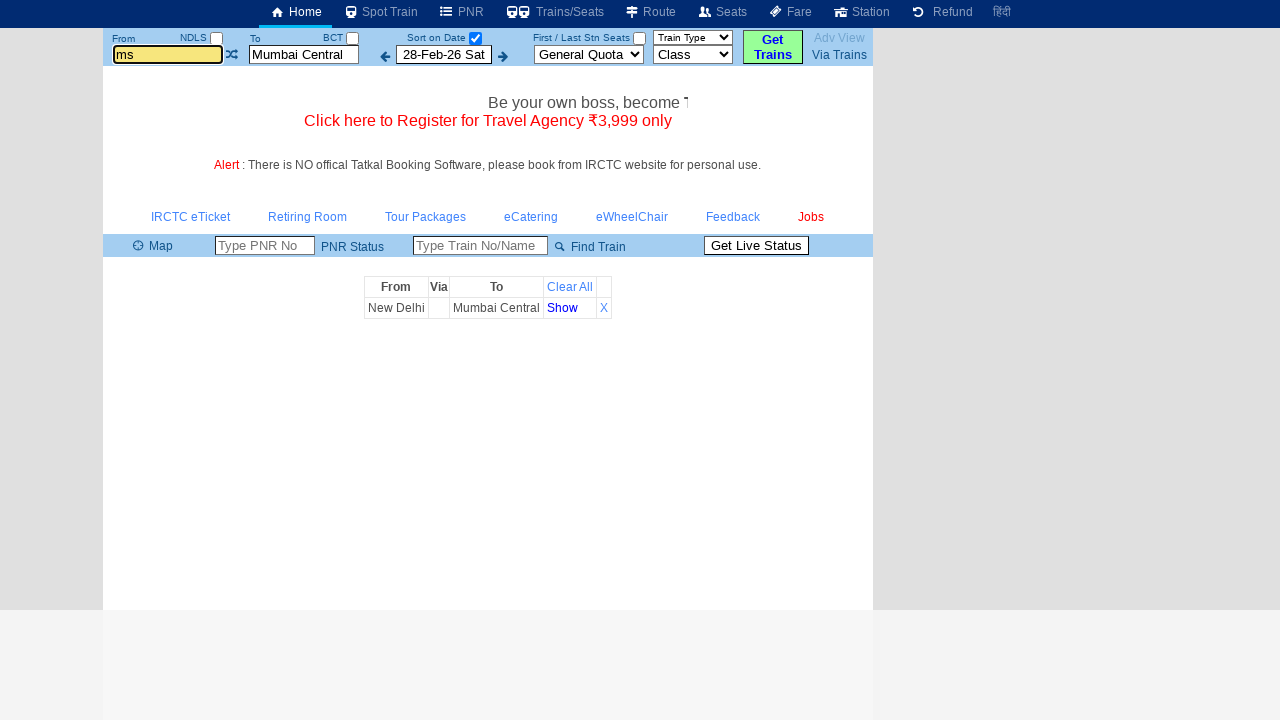

Pressed Tab to confirm 'From' station selection
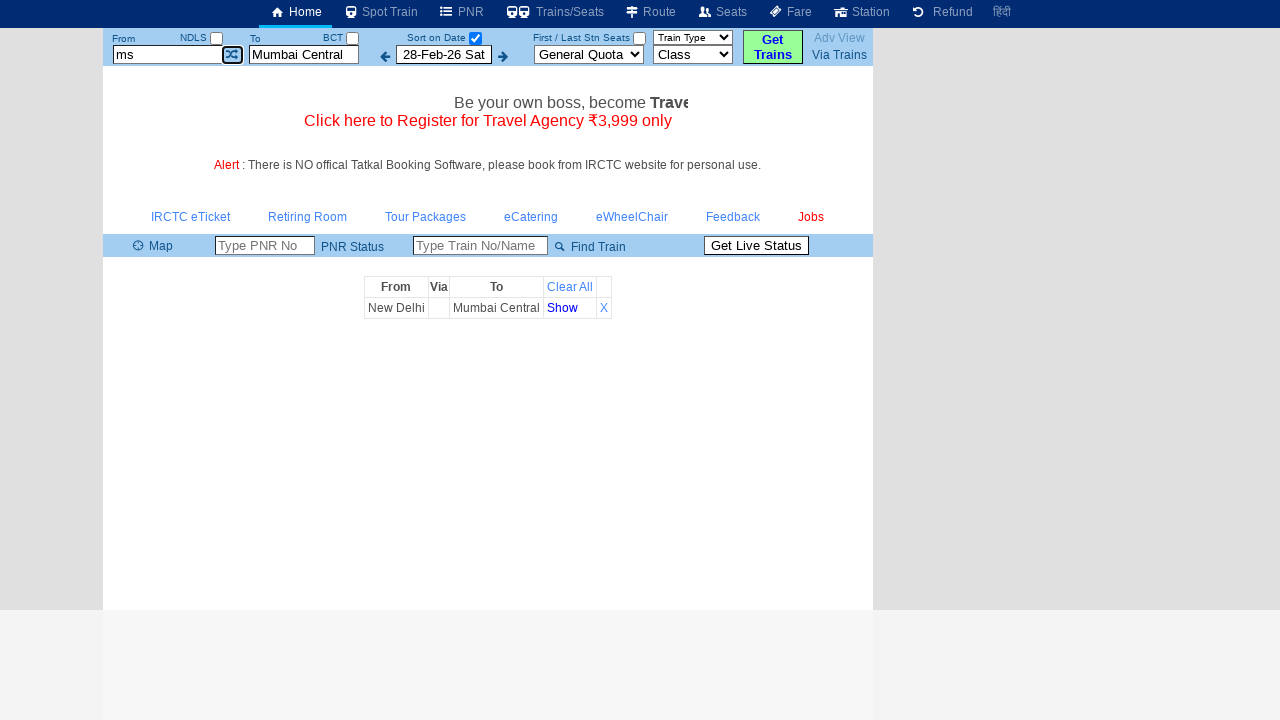

Cleared the 'To' station field on #txtStationTo
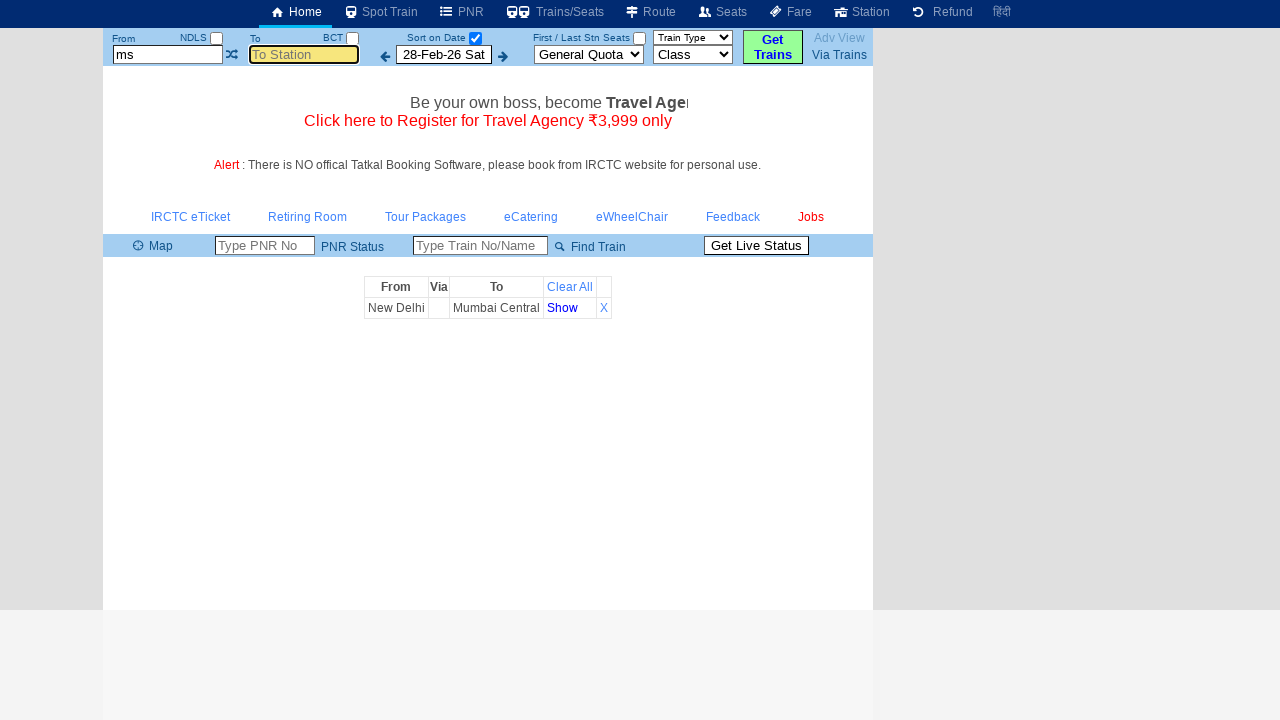

Entered 'mdu' in the 'To' station field on #txtStationTo
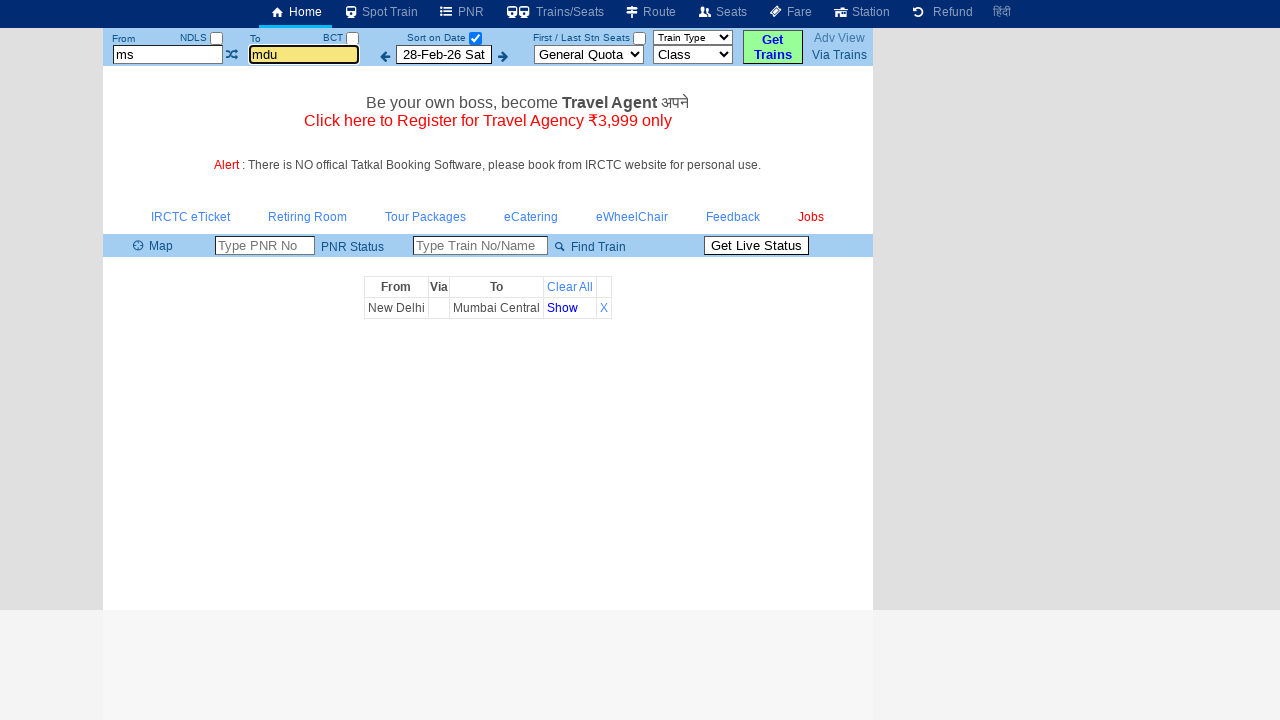

Waited for autocomplete to appear for 'To' station
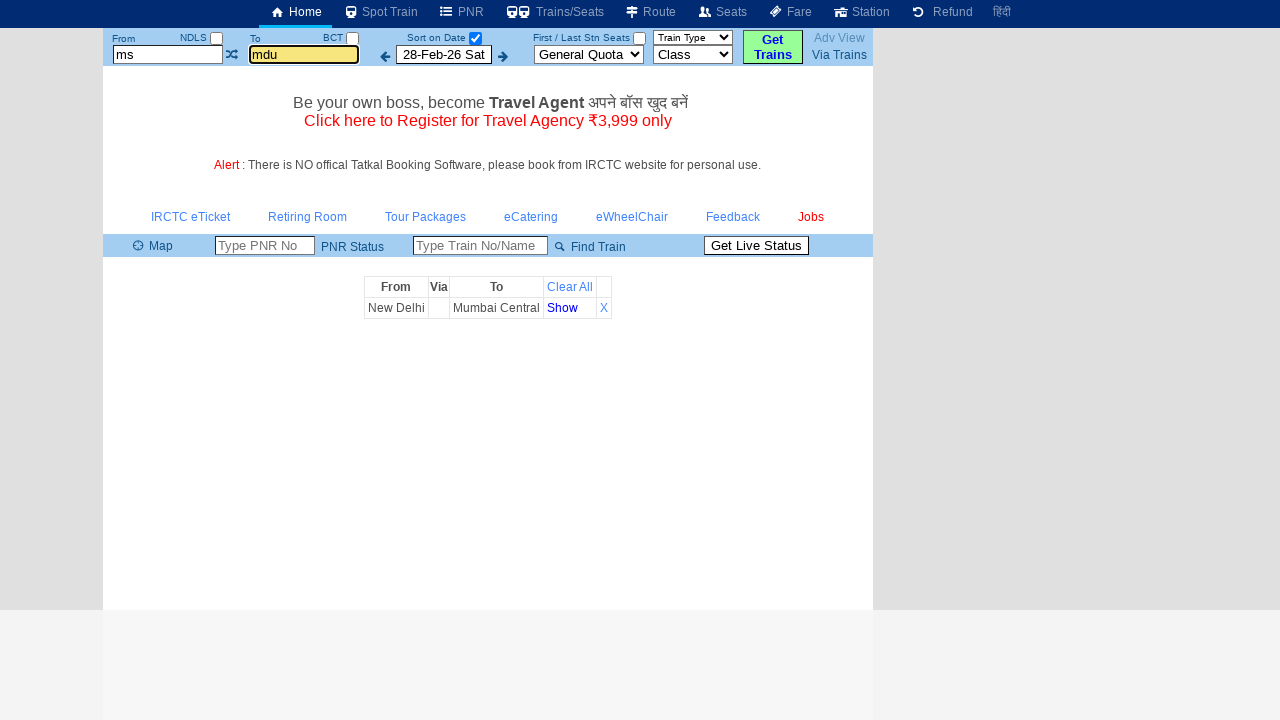

Pressed Tab to confirm 'To' station selection
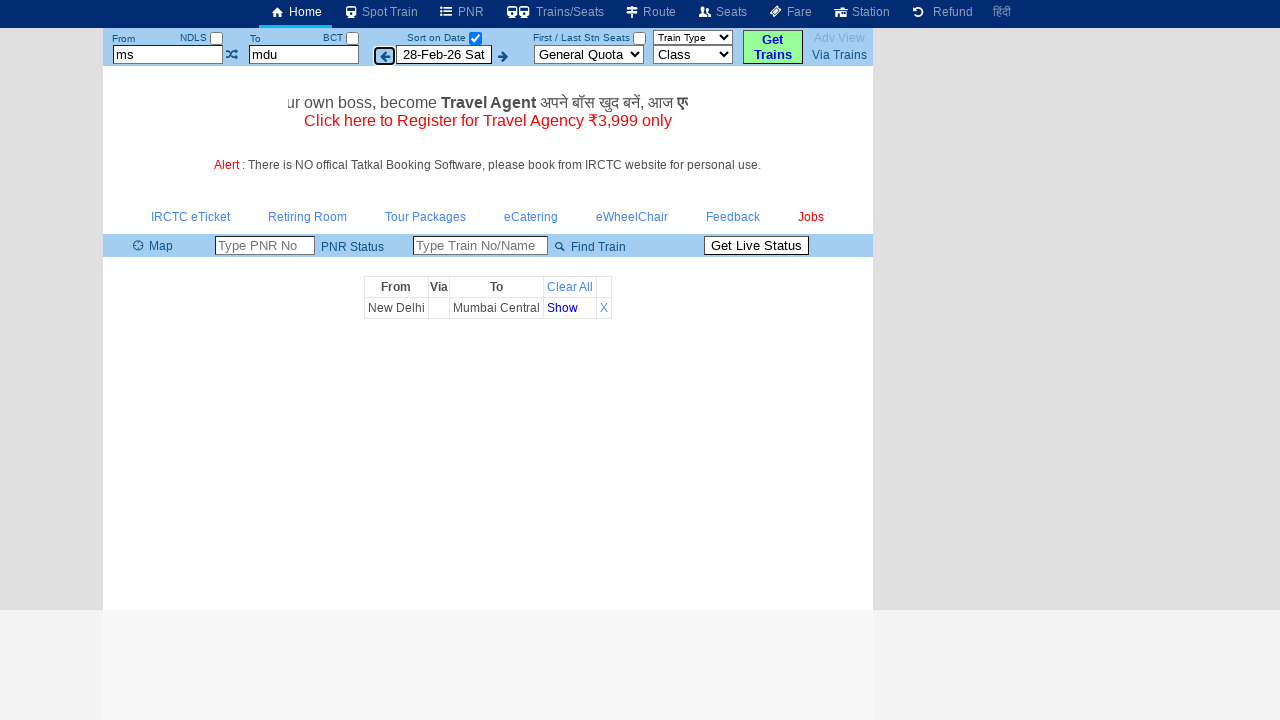

Clicked the date filter checkbox to initiate train search at (475, 38) on #chkSelectDateOnly
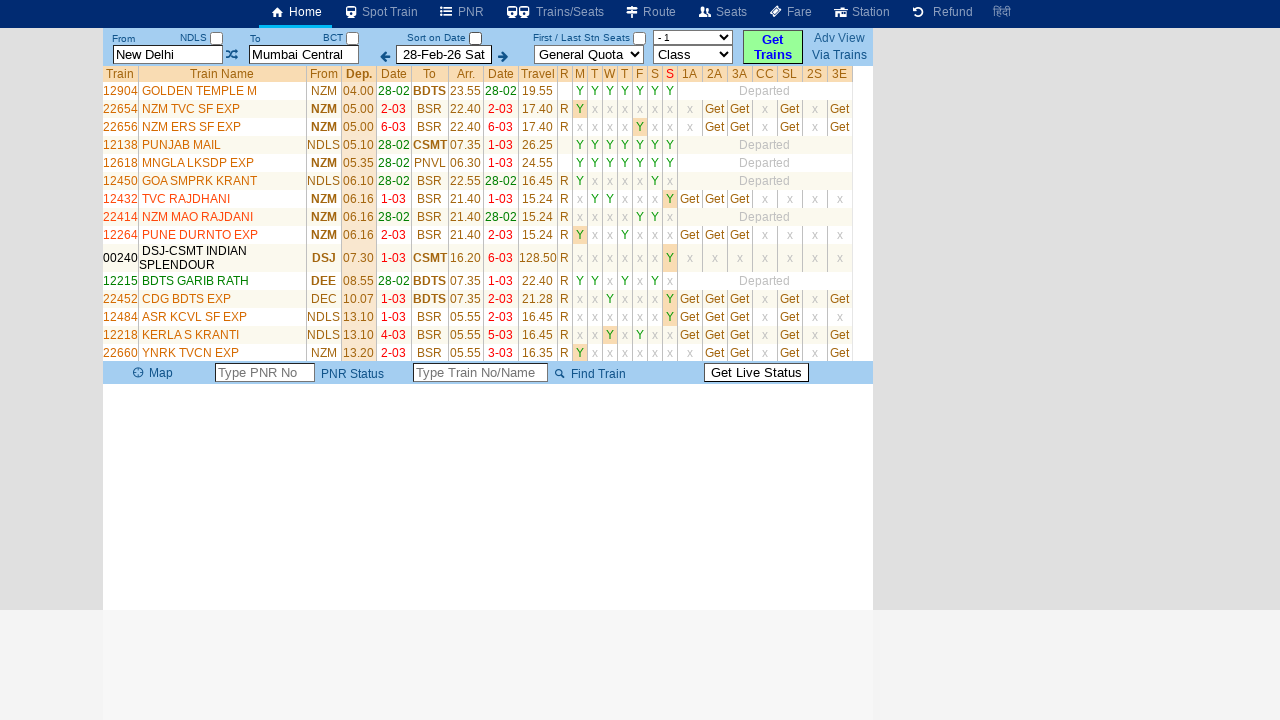

Train results loaded and displayed in table
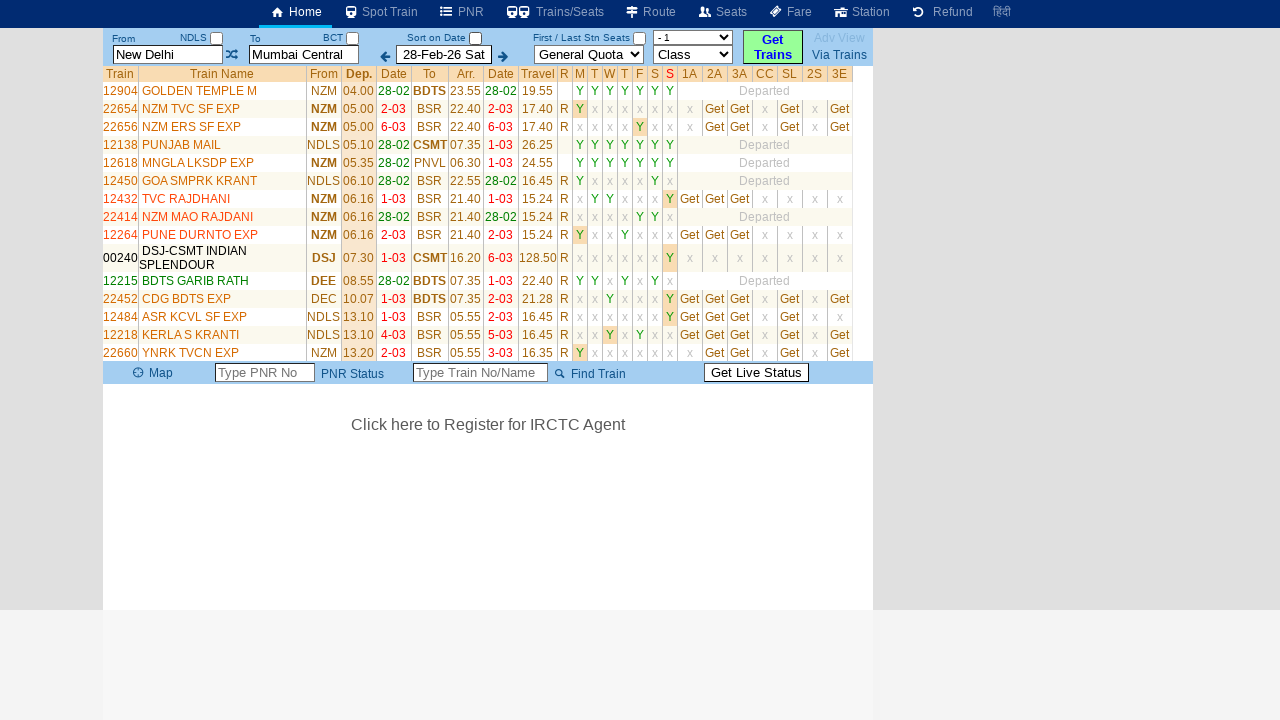

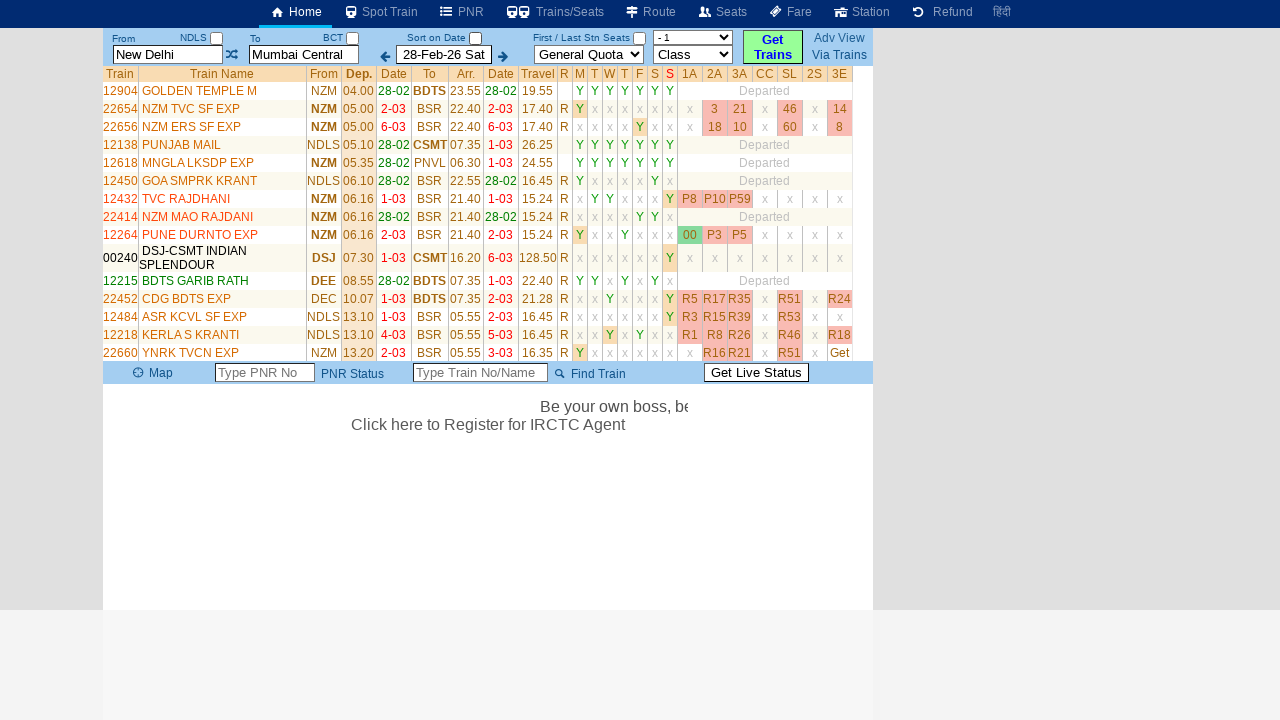